Tests clicking on a specific element on the Six Eastern website by locating a target element with a scroll-to data attribute and performing a click action on it.

Starting URL: https://sixeastern.com/

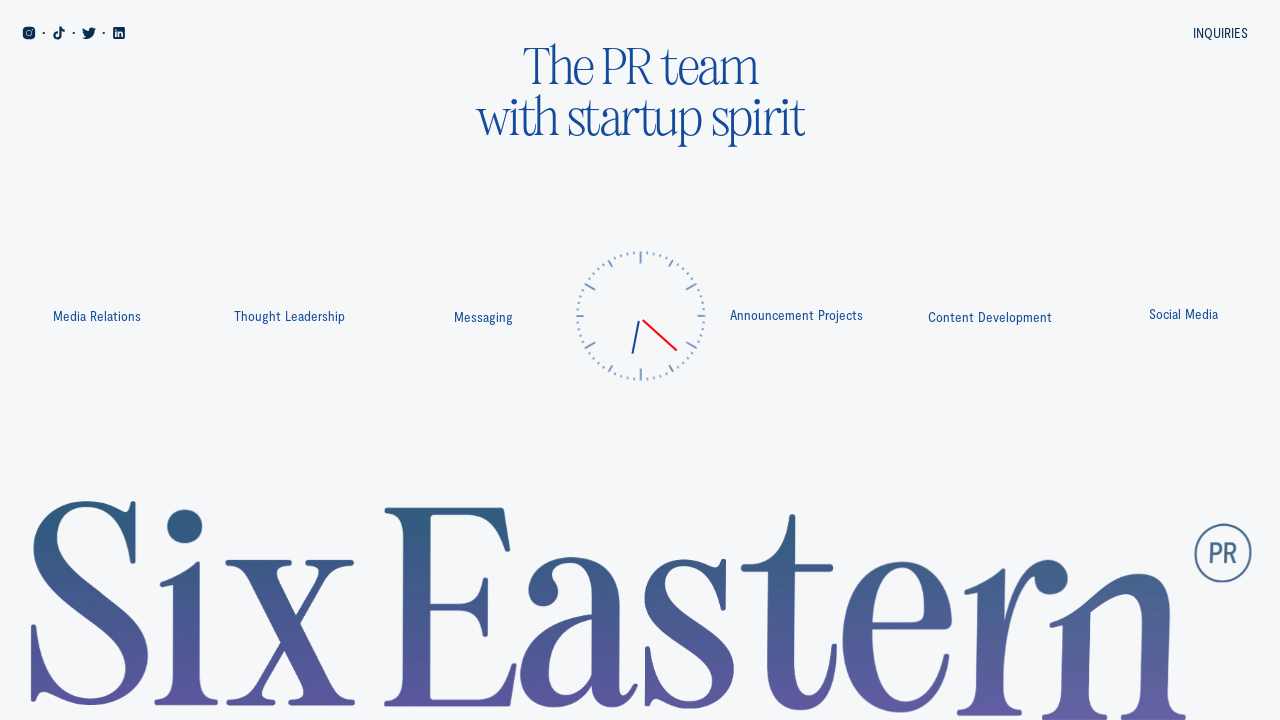

Waited for page to load with networkidle state
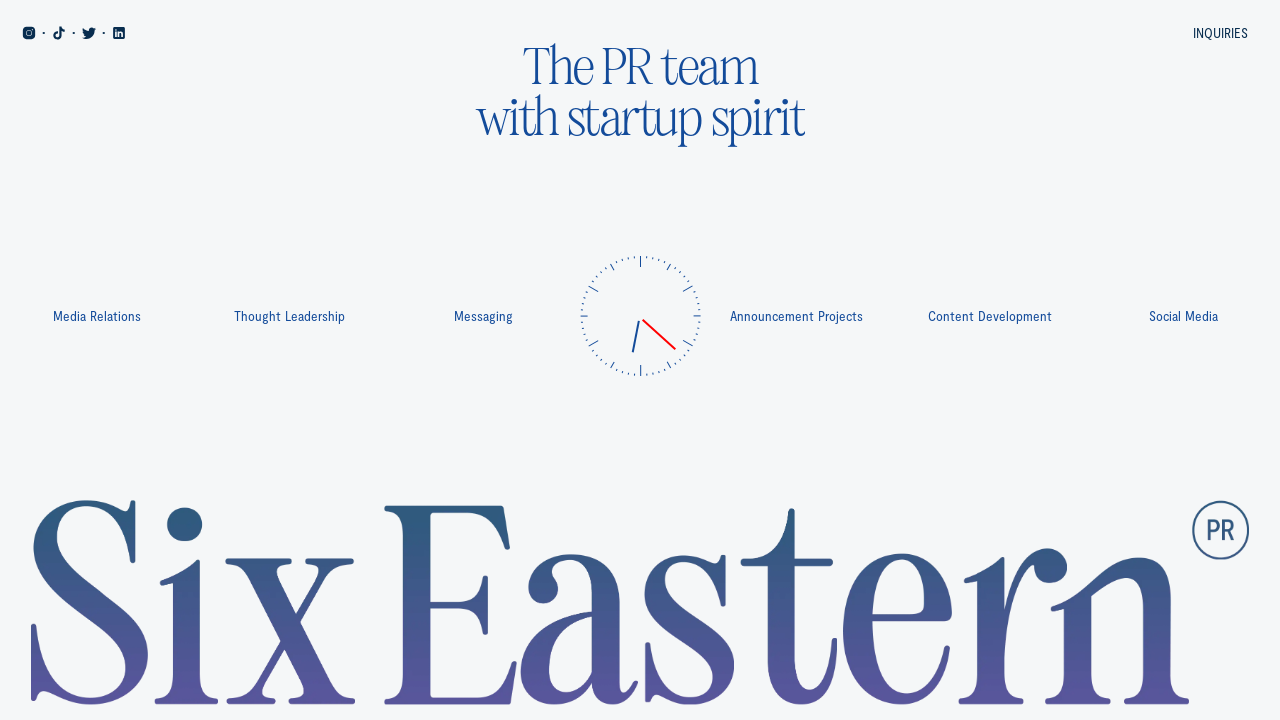

Clicked on target element with data-scrollto='results' attribute at (602, 32) on div[data-scrollto='results']
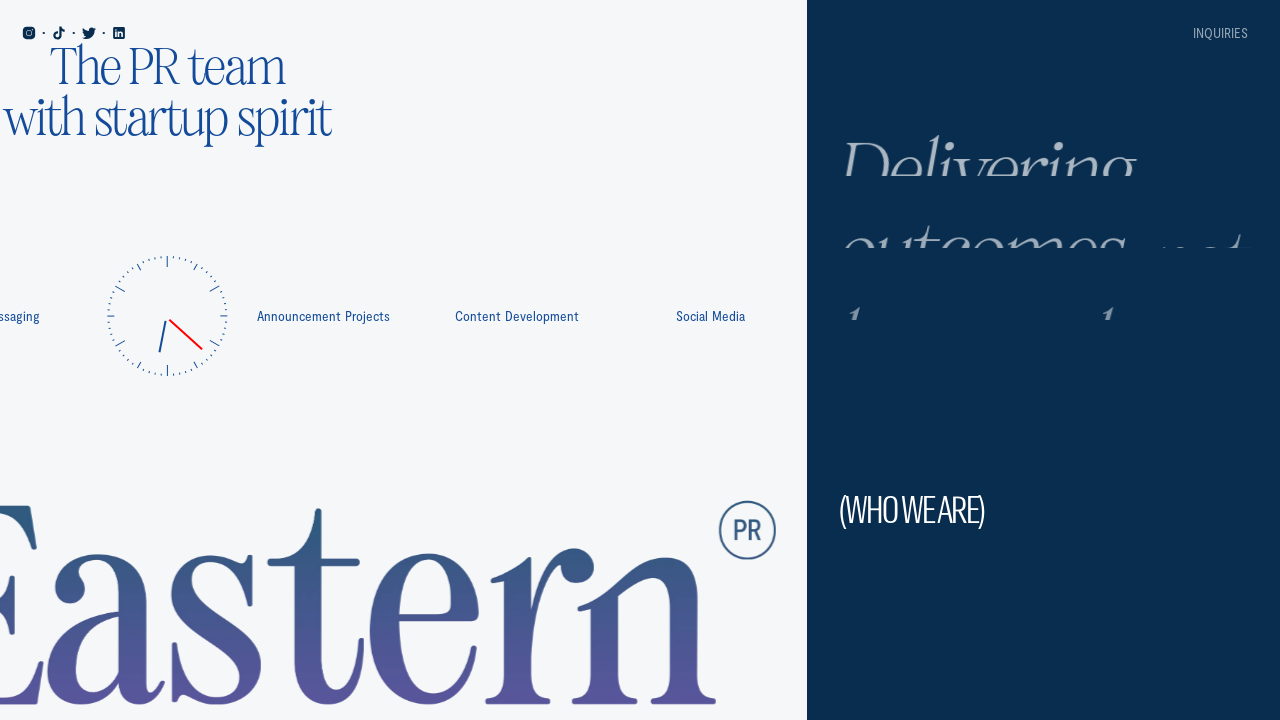

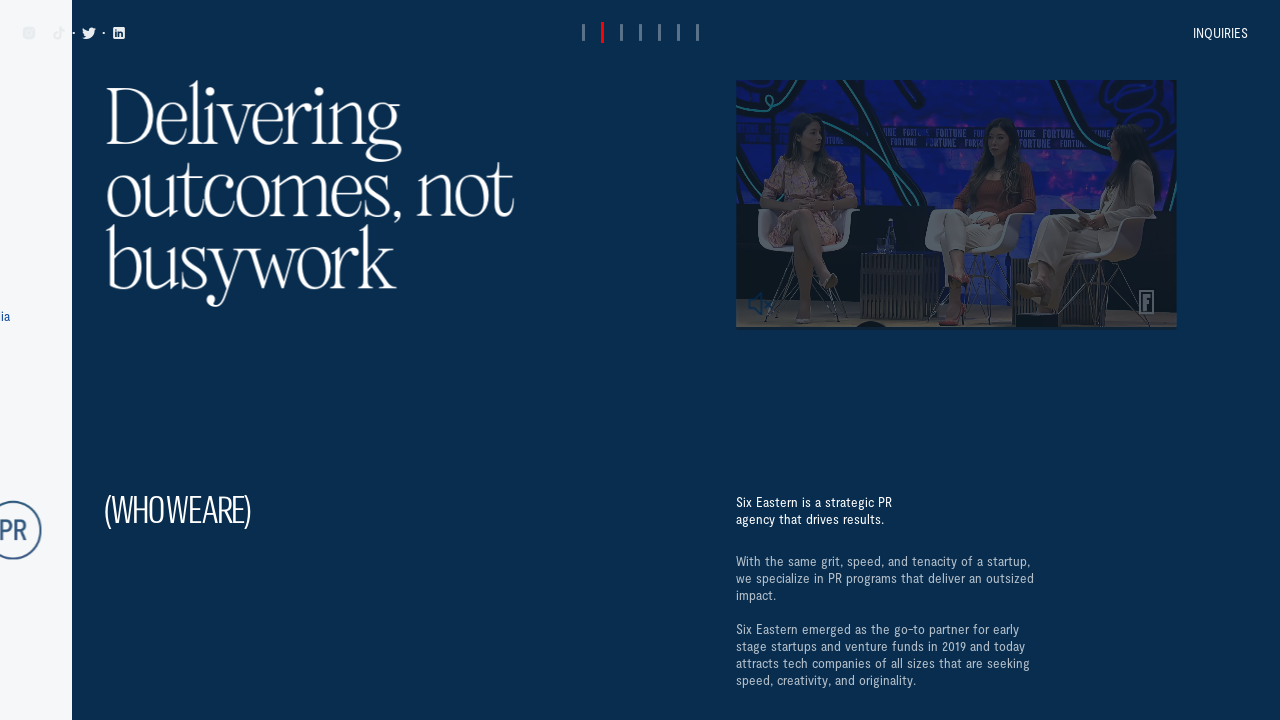